Tests GitHub repository search functionality by searching for a specific repository, navigating to it, opening the Issues tab, and verifying that a specific issue number exists.

Starting URL: https://github.com

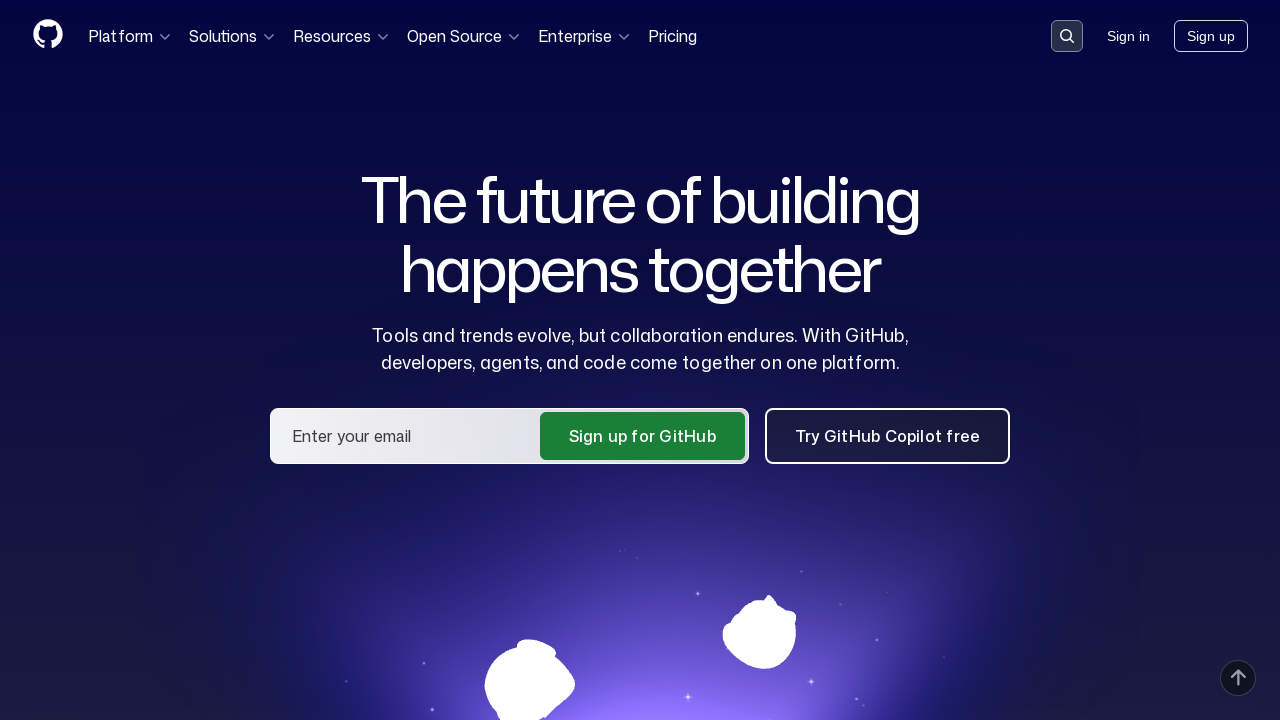

Clicked search button in header at (1067, 36) on .header-search-button
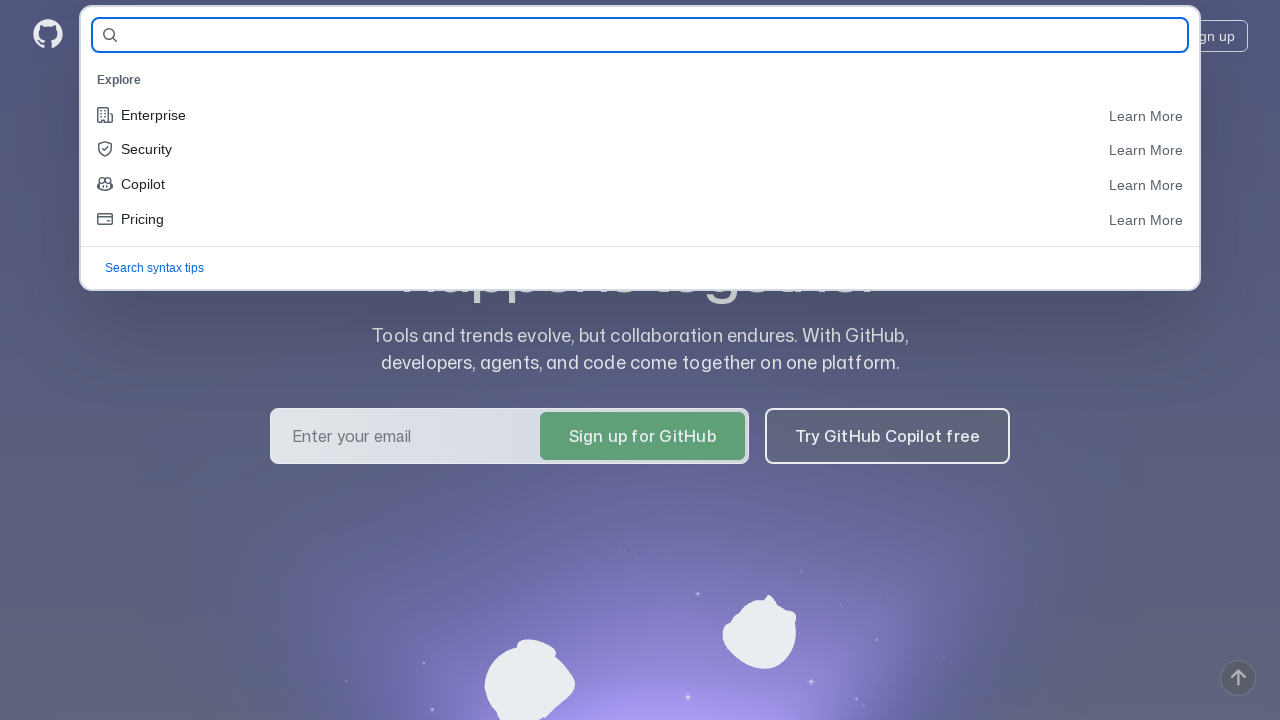

Filled search field with repository name 'evgenikuz/qa_guru_HW_11_Allure' on #query-builder-test
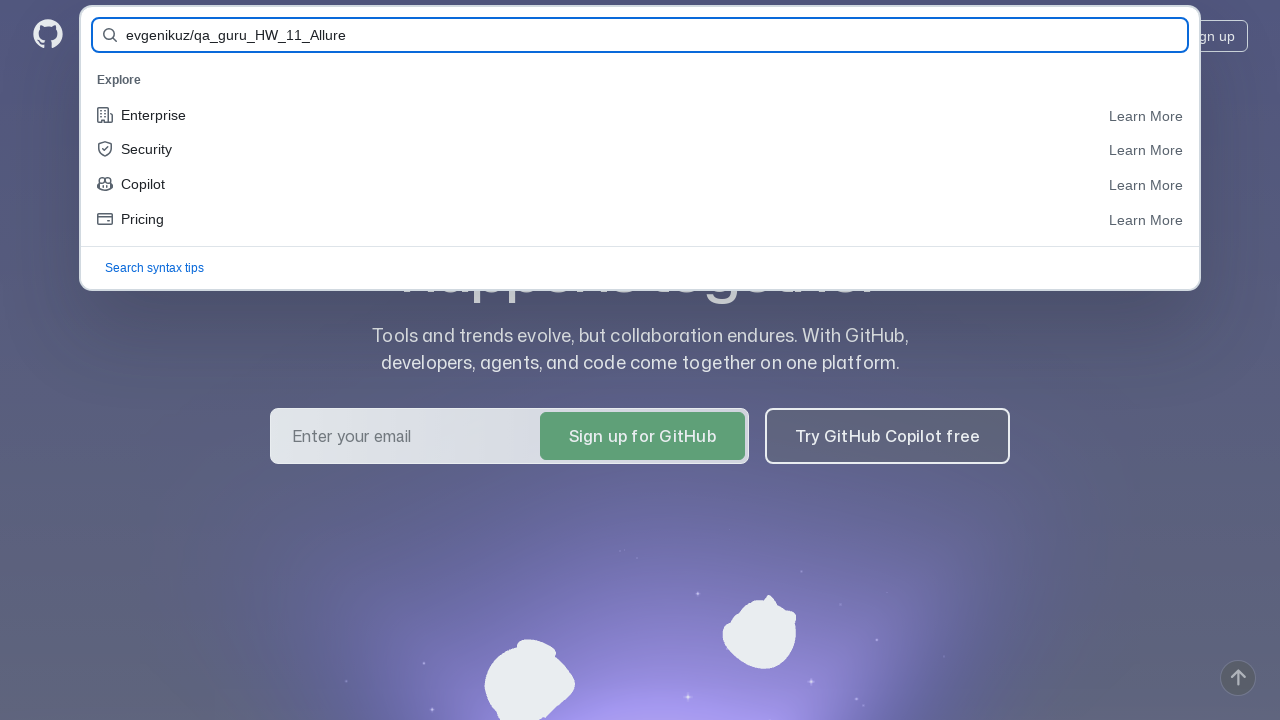

Submitted search by pressing Enter on #query-builder-test
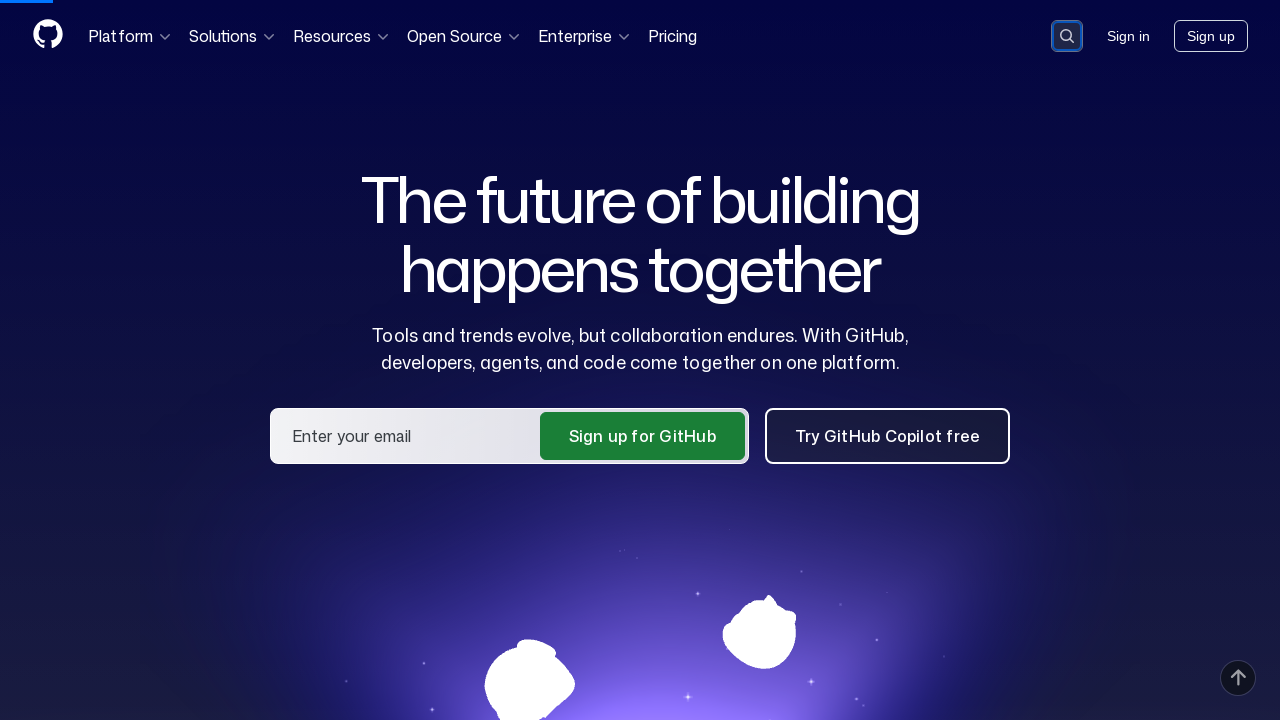

Clicked on repository link in search results at (500, 161) on a:has-text('evgenikuz/qa_guru_HW_11_Allure')
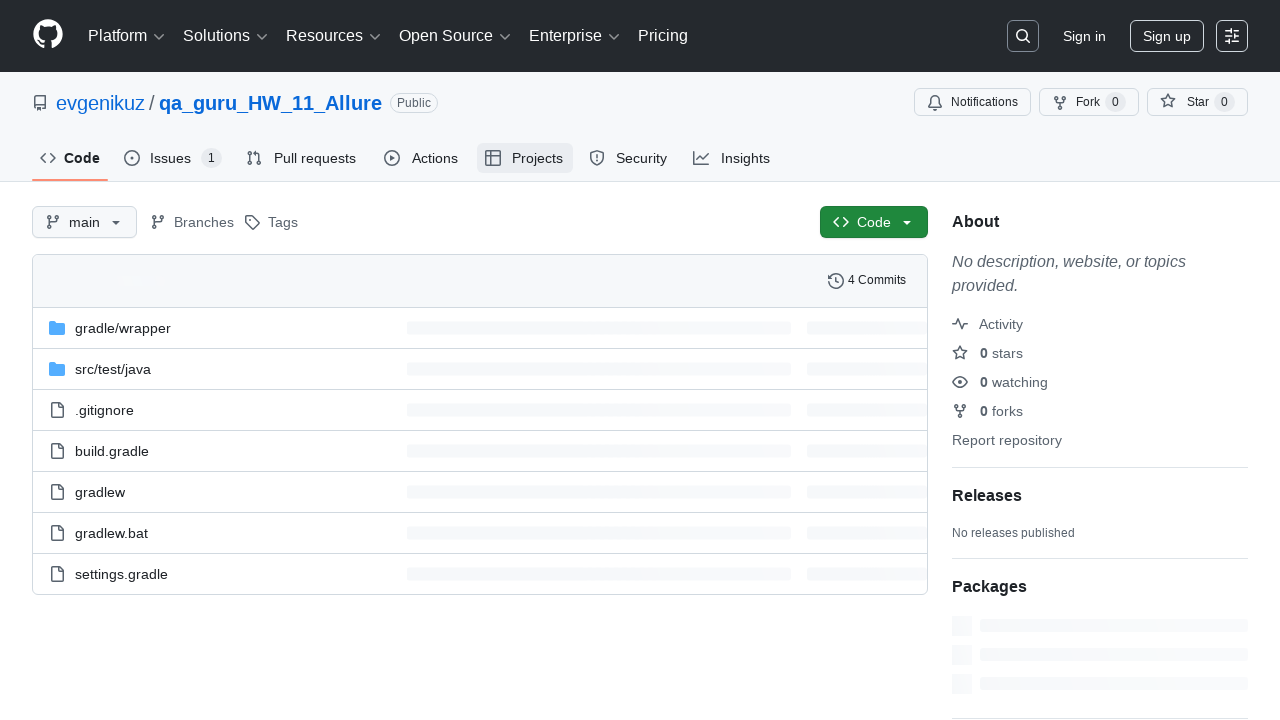

Clicked on Issues tab at (173, 158) on #issues-tab
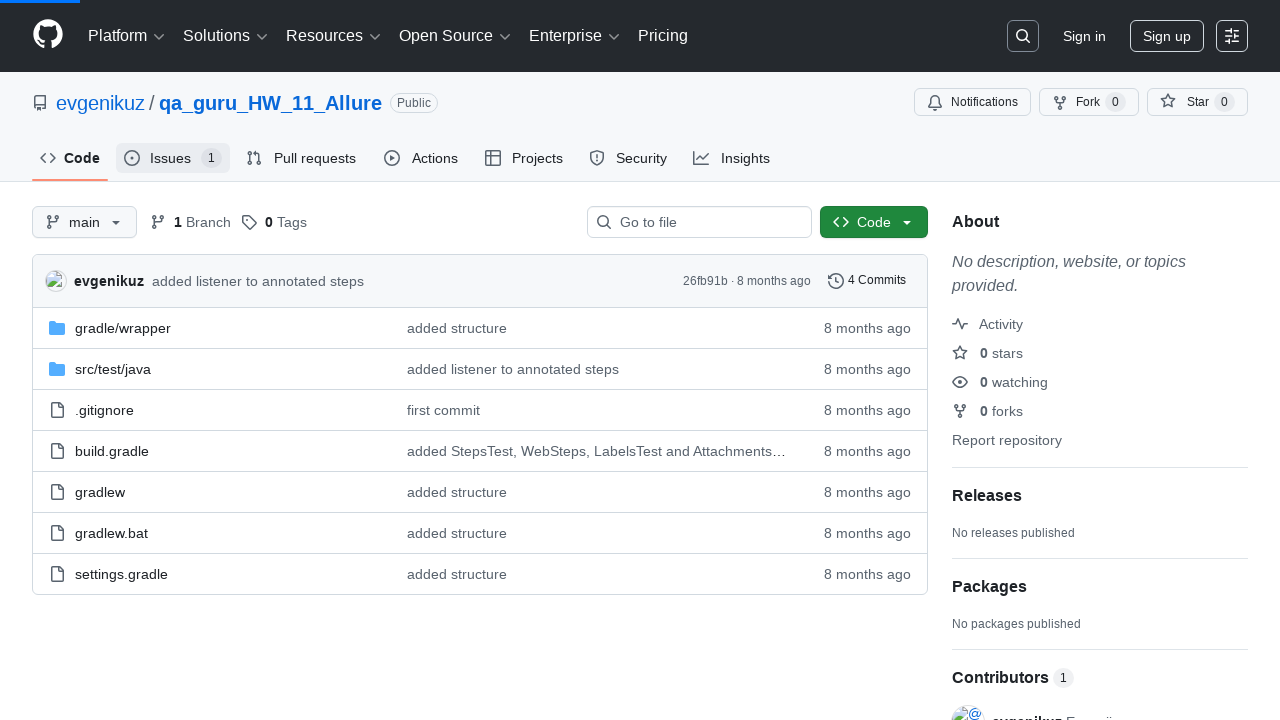

Verified issue #1 exists in Issues tab
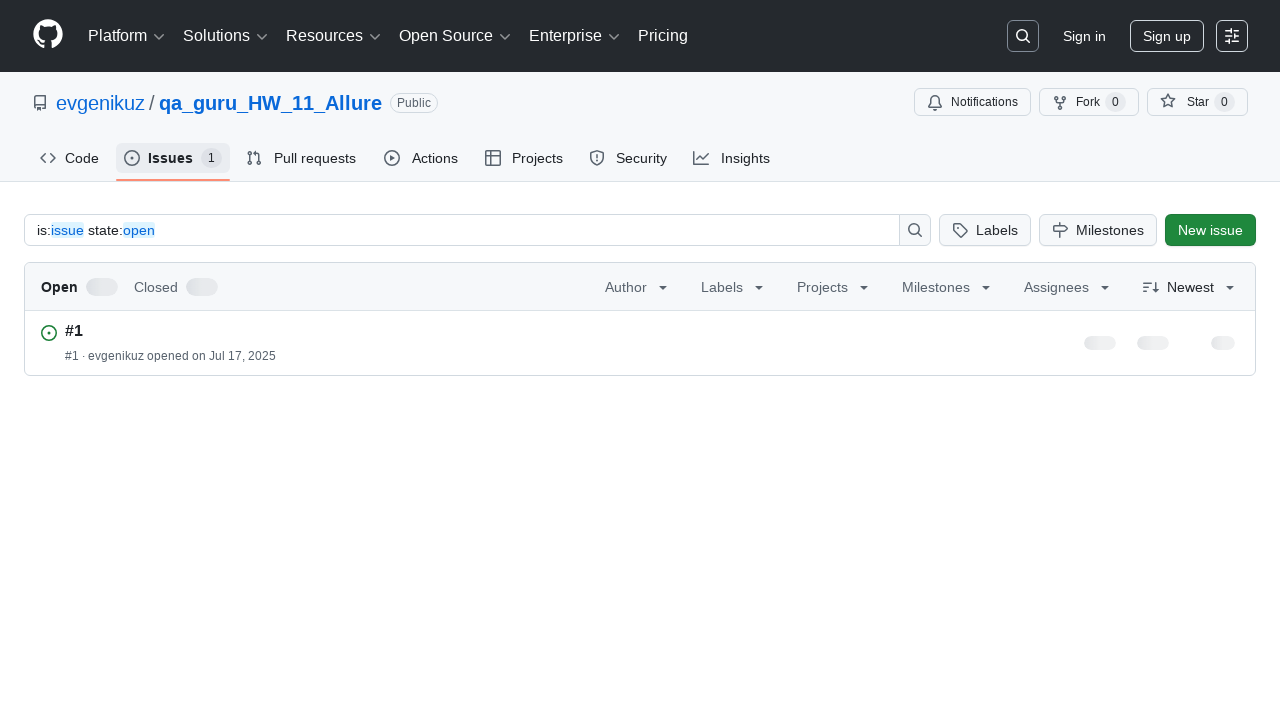

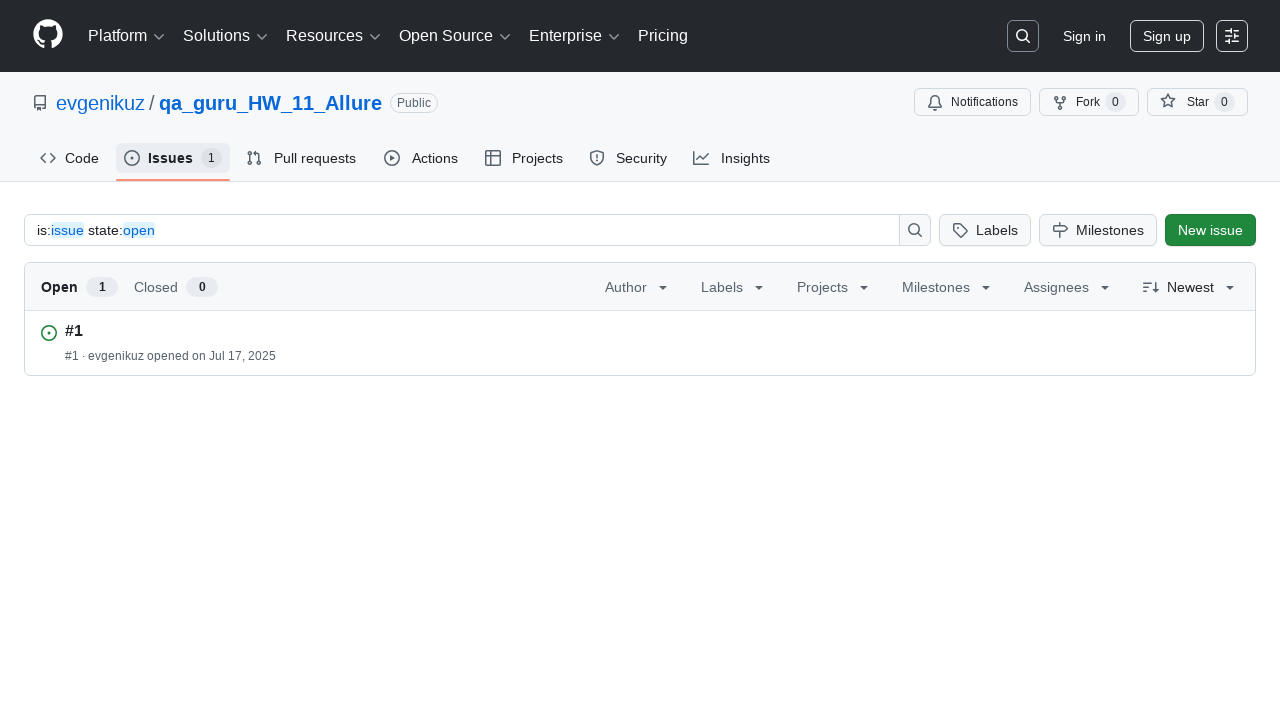